Tests range slider keyboard navigation by pressing arrow keys to move the slider right and left, verifying the value changes appropriately

Starting URL: https://bonigarcia.dev/selenium-webdriver-java/web-form.html

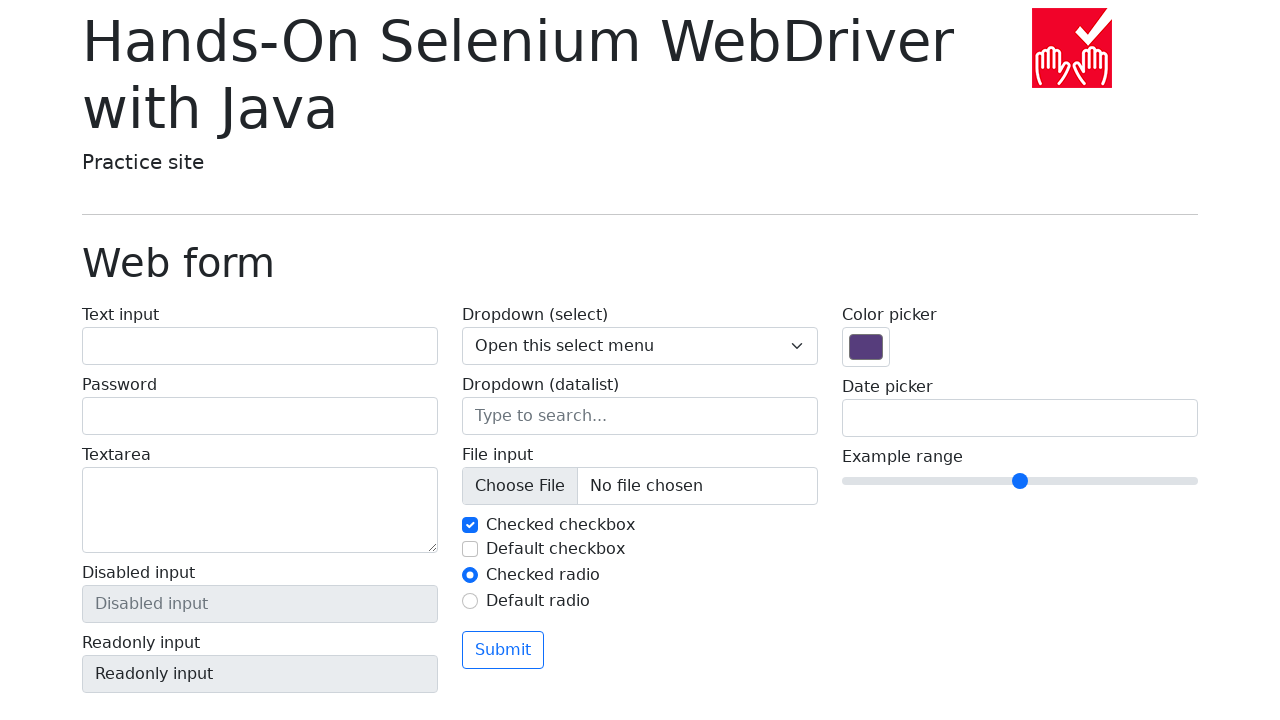

Navigated to web form page
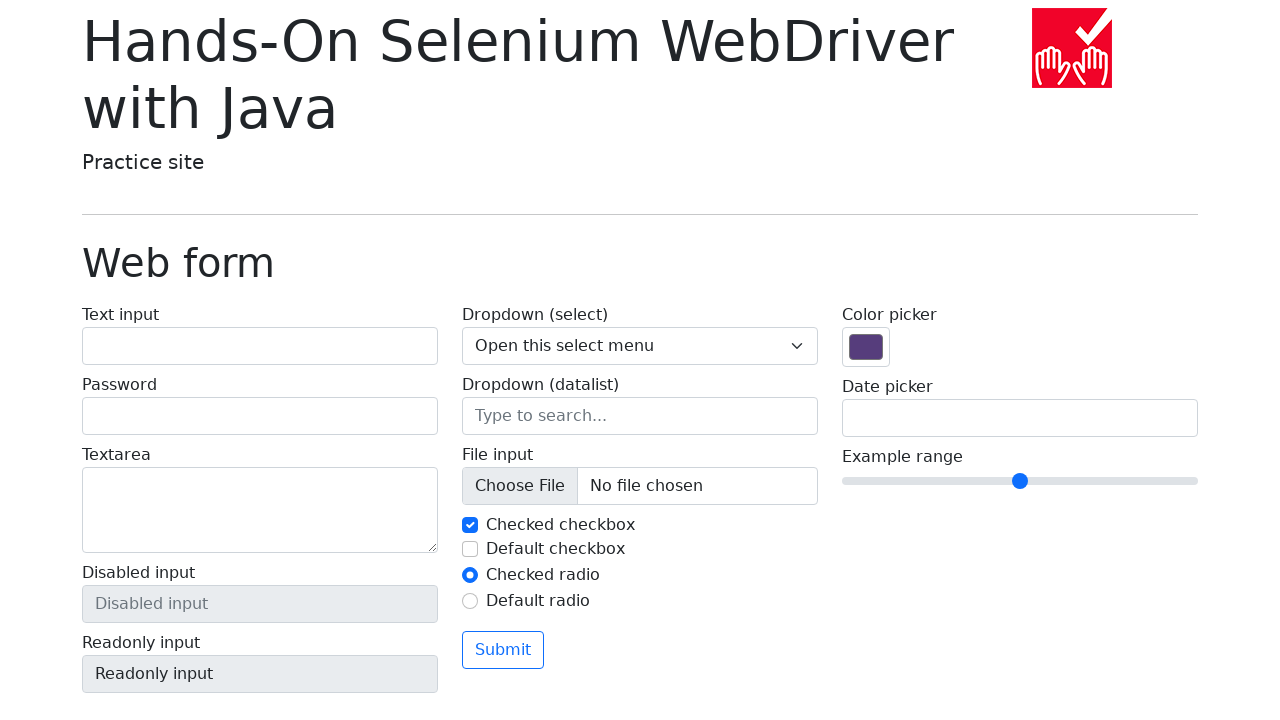

Located range slider element
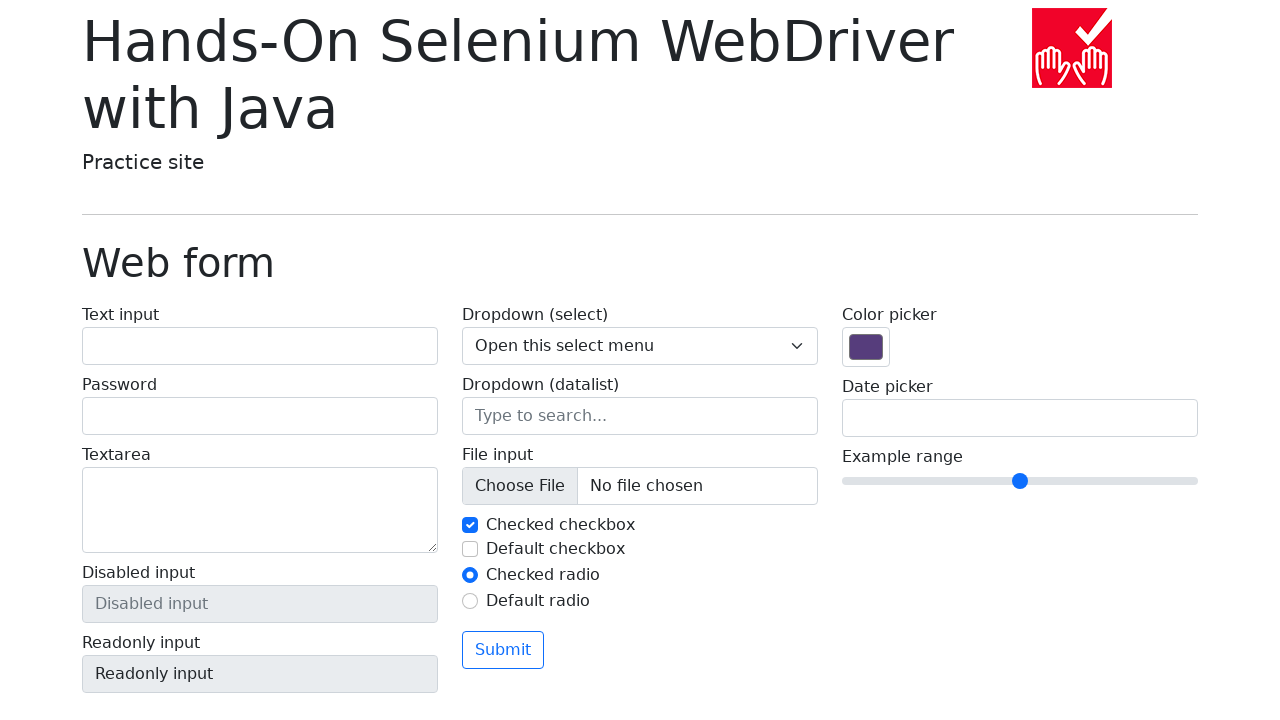

Retrieved initial slider value: 5
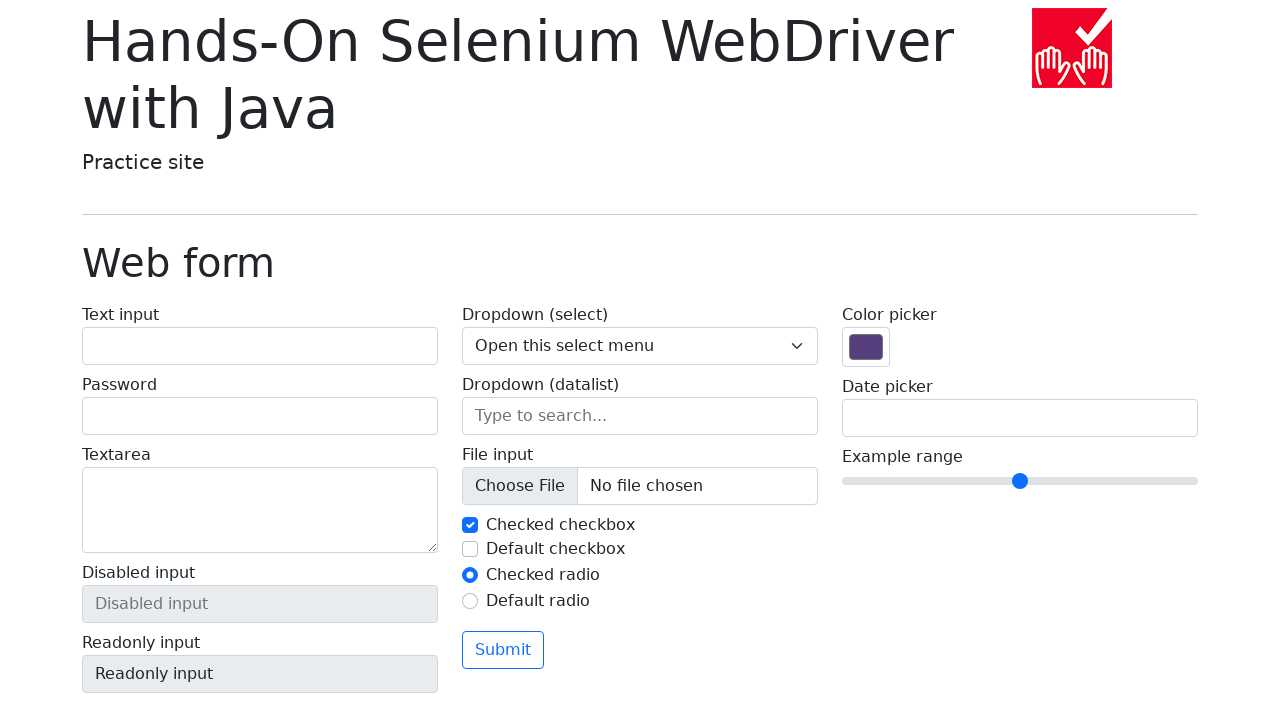

Pressed ArrowRight on slider (press 1/5) on input[name='my-range']
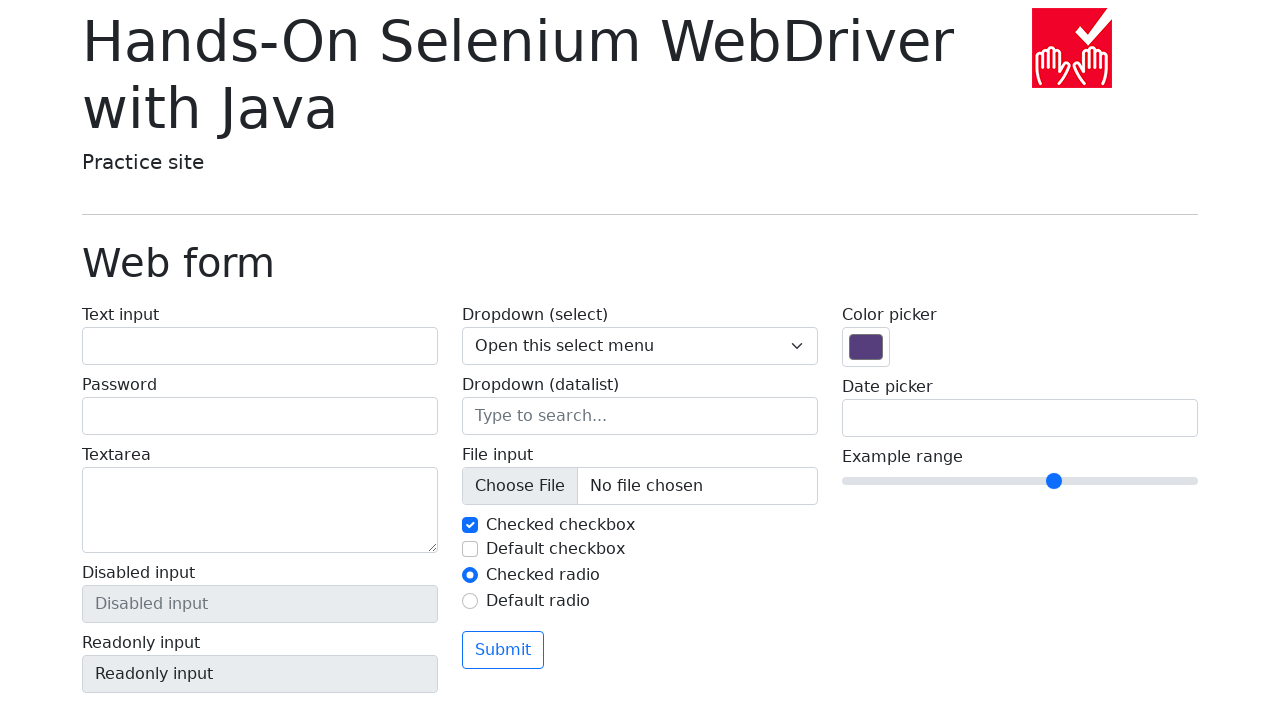

Pressed ArrowRight on slider (press 2/5) on input[name='my-range']
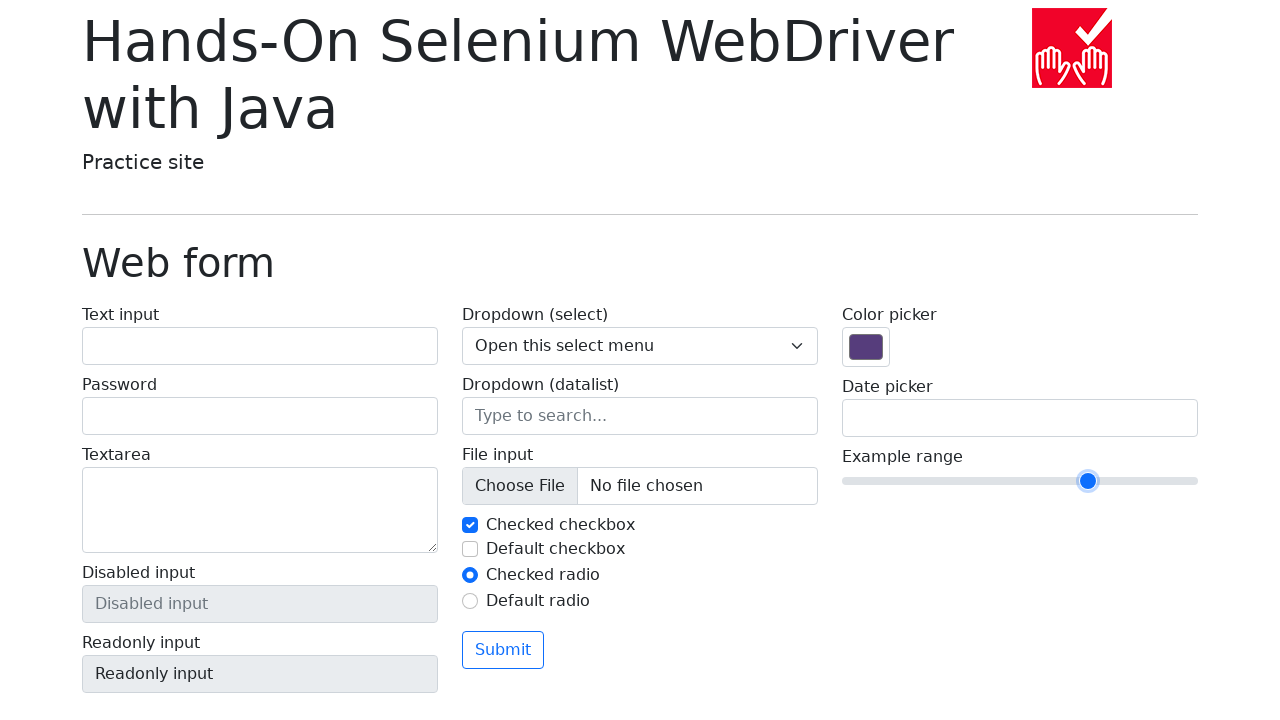

Pressed ArrowRight on slider (press 3/5) on input[name='my-range']
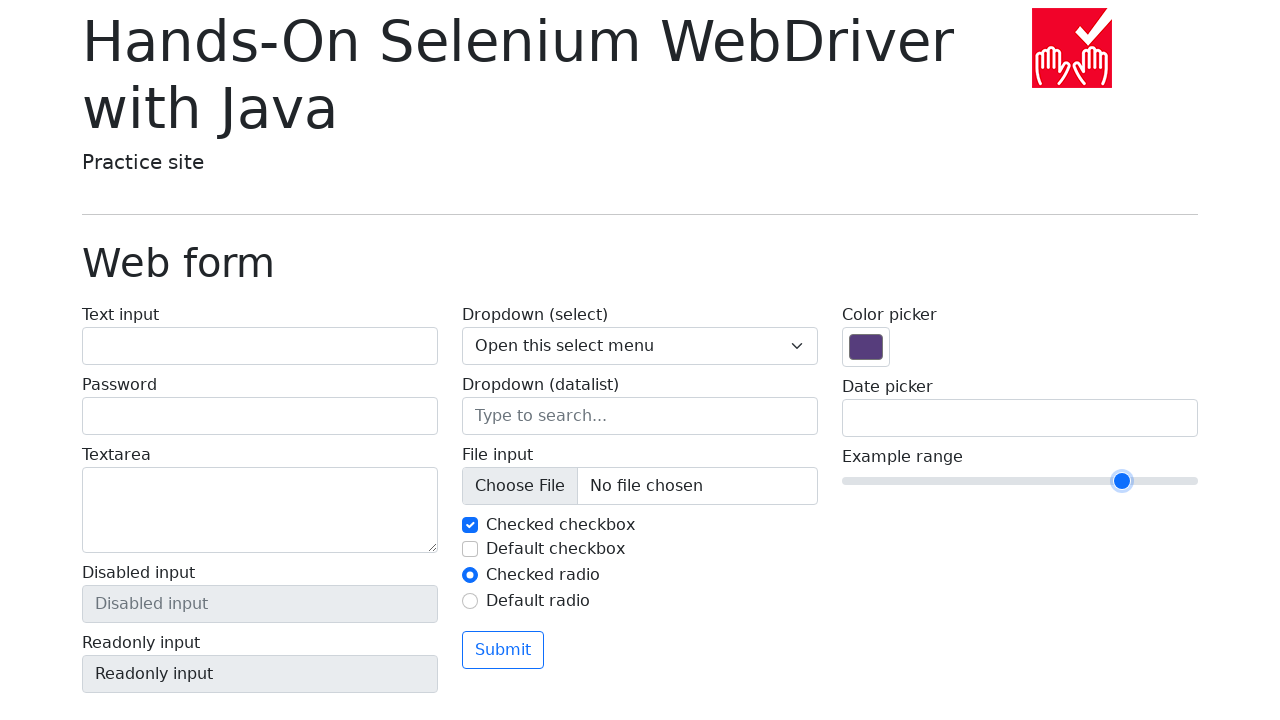

Pressed ArrowRight on slider (press 4/5) on input[name='my-range']
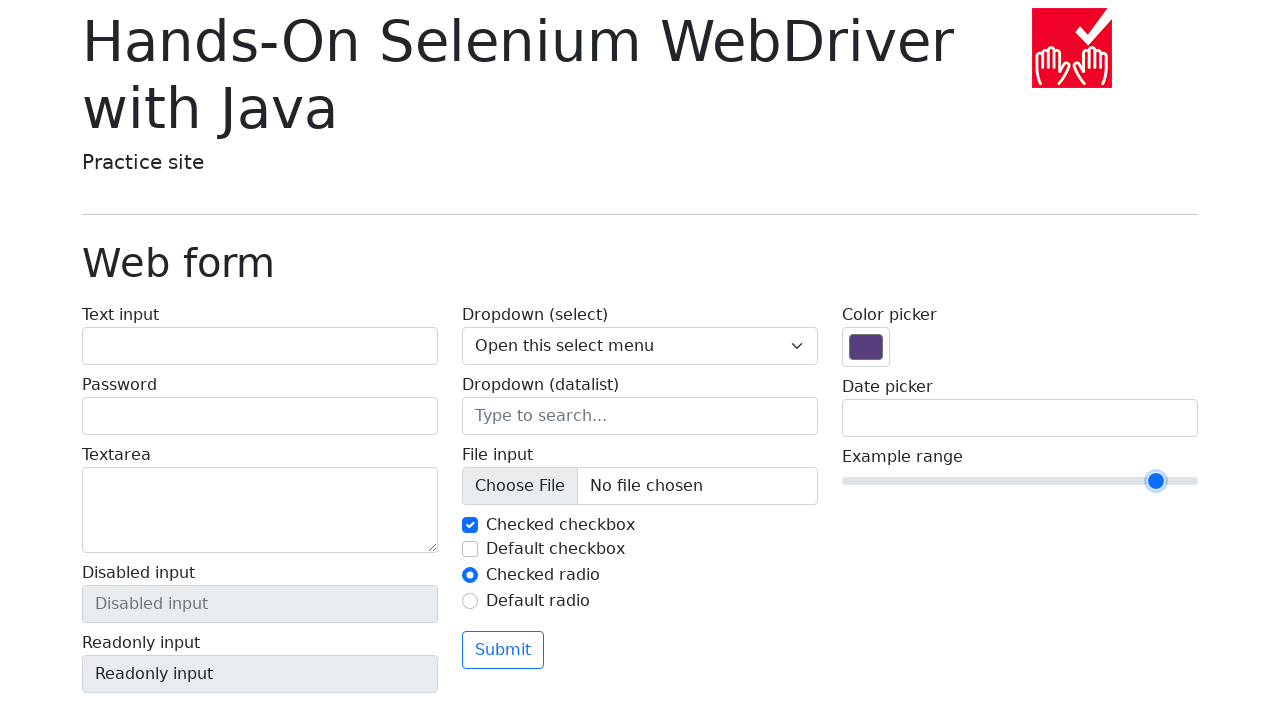

Pressed ArrowRight on slider (press 5/5) on input[name='my-range']
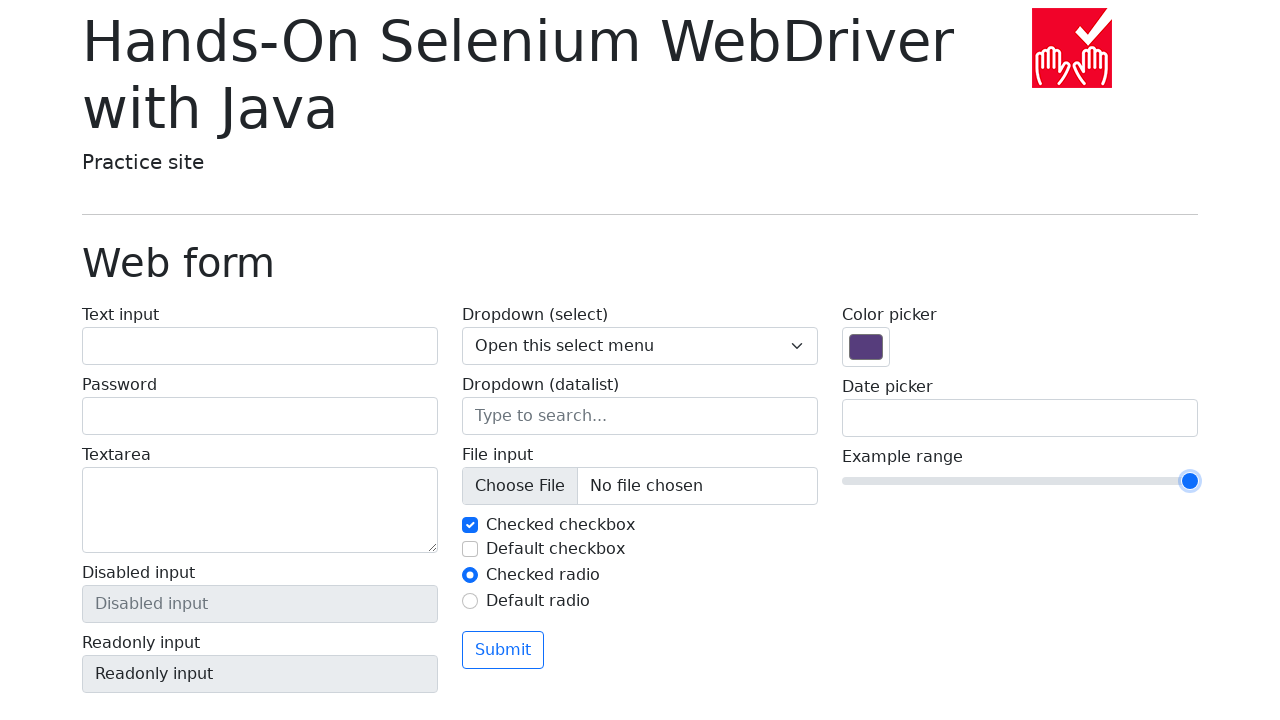

Retrieved slider value after pressing ArrowRight: 10
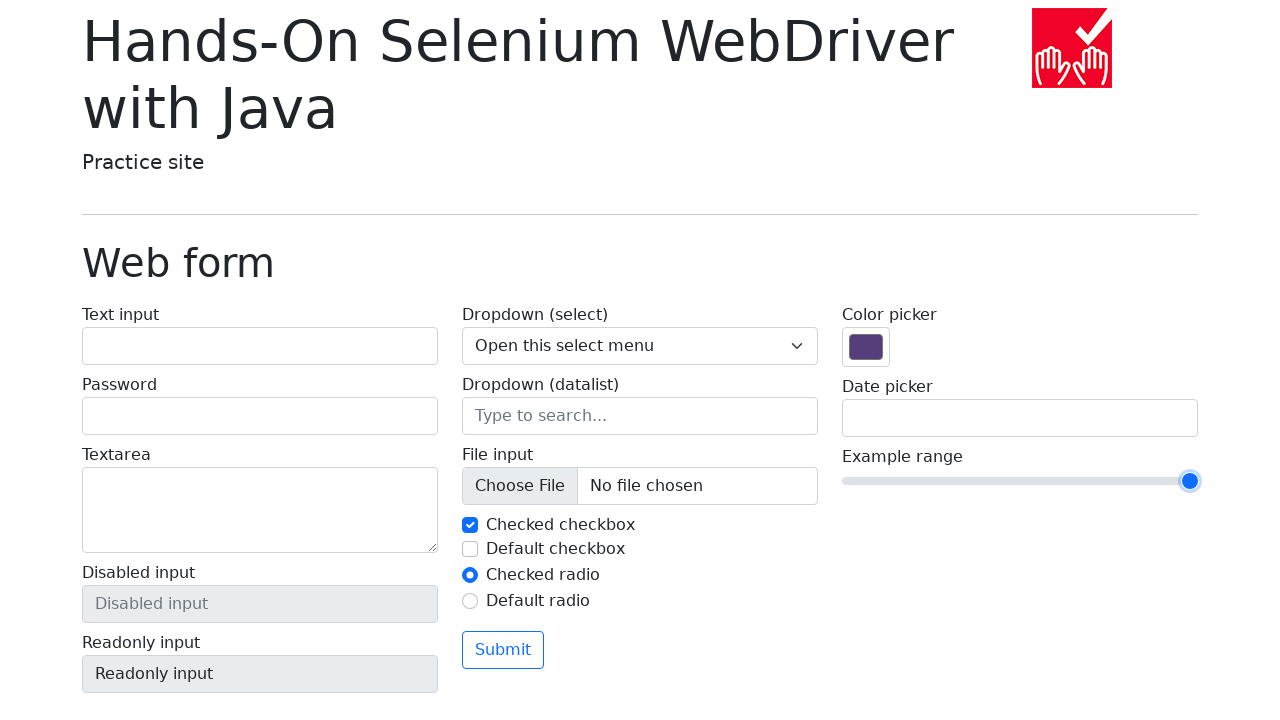

Verified slider value changed from 5 to 10
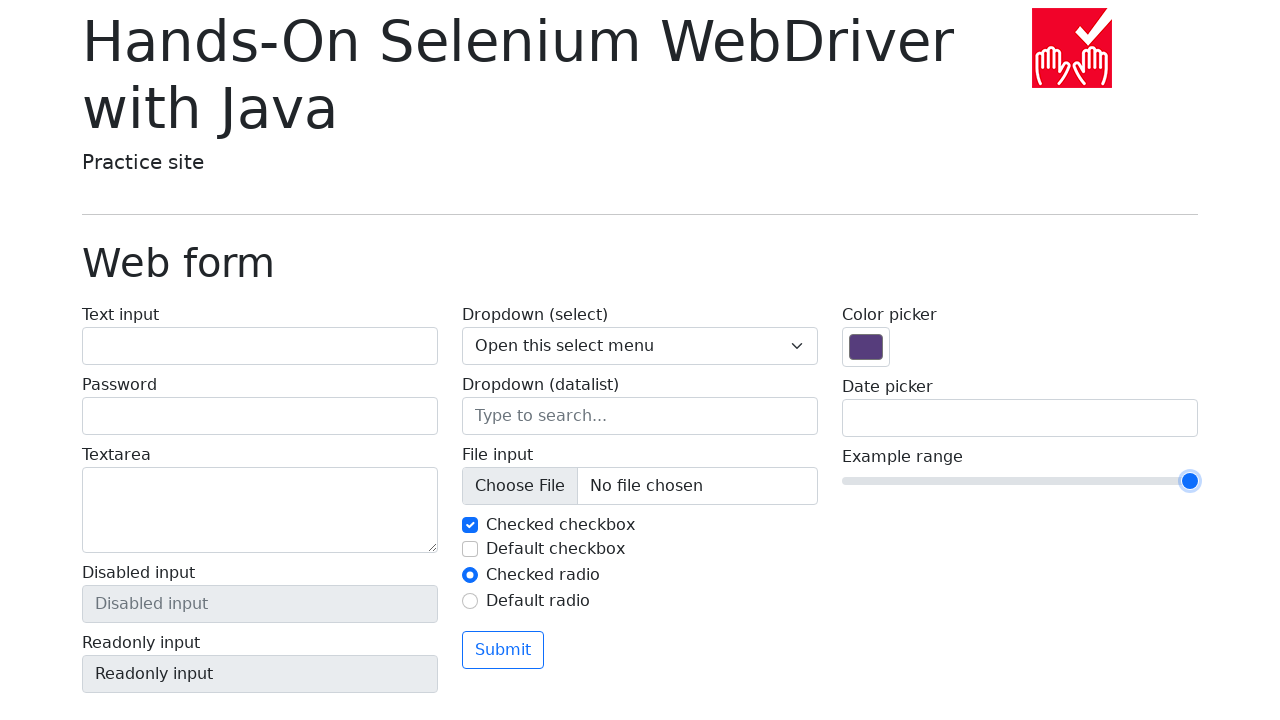

Pressed ArrowLeft on slider (press 1/5) on input[name='my-range']
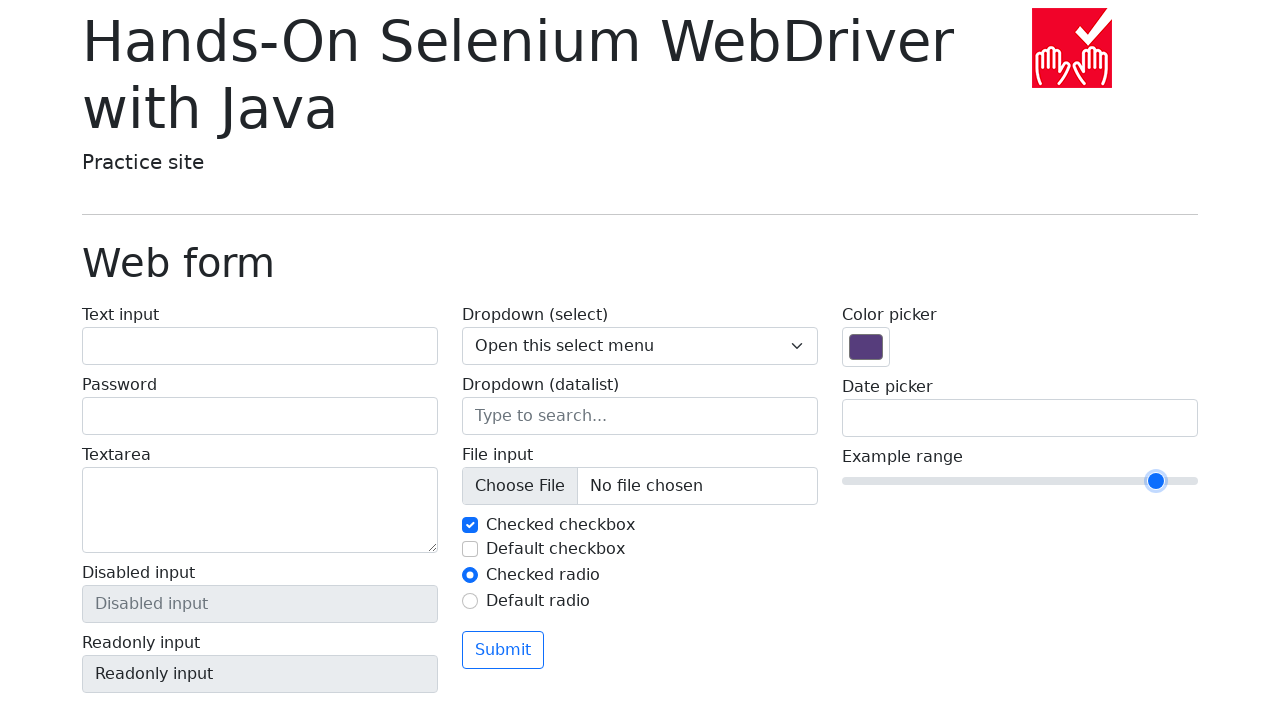

Pressed ArrowLeft on slider (press 2/5) on input[name='my-range']
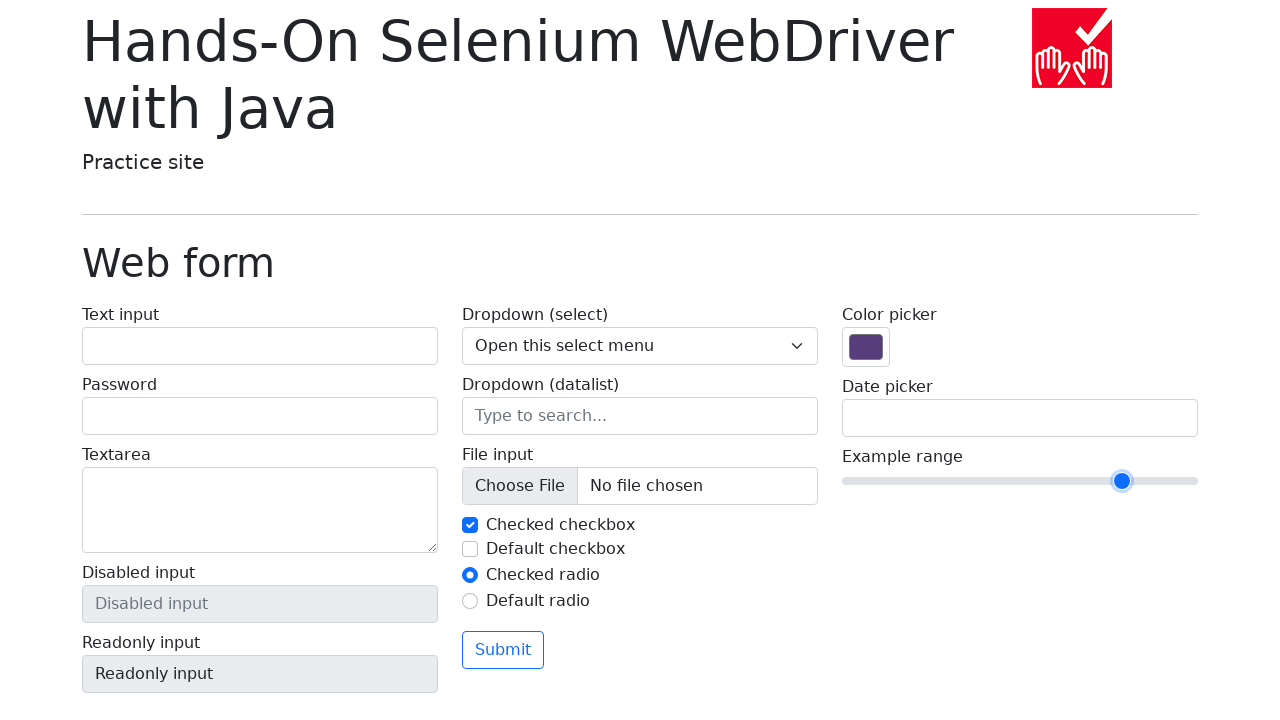

Pressed ArrowLeft on slider (press 3/5) on input[name='my-range']
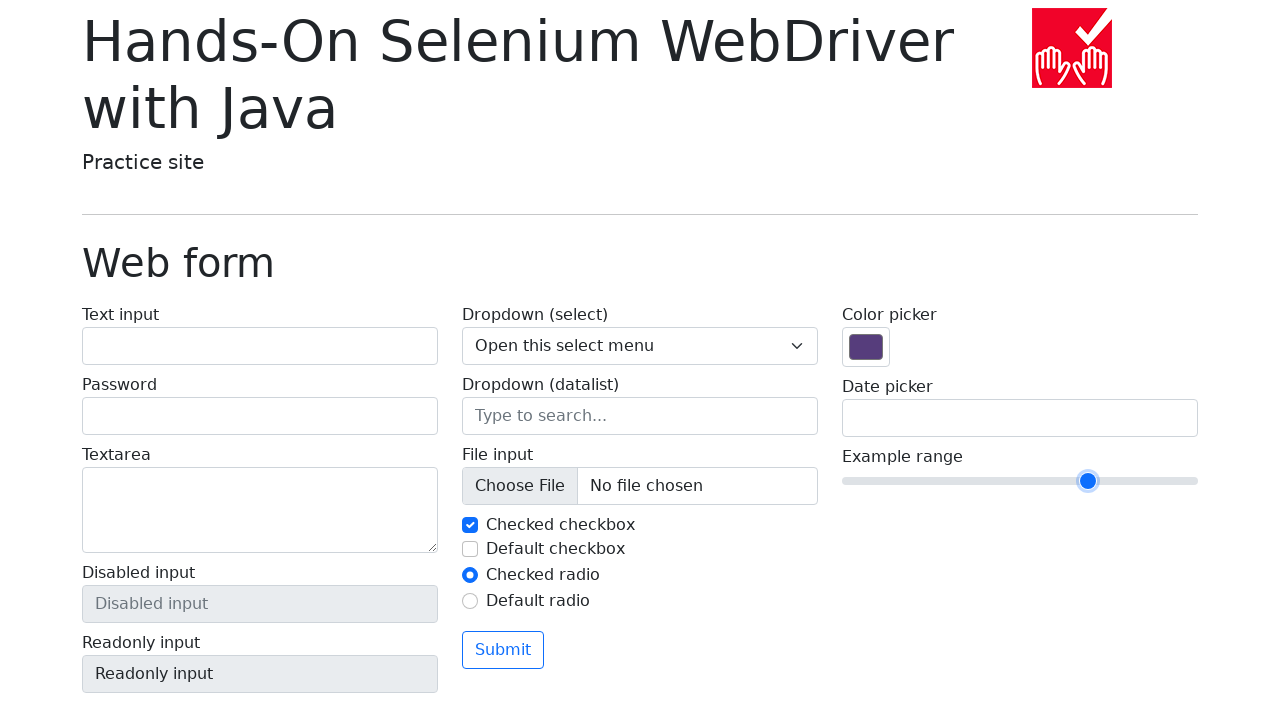

Pressed ArrowLeft on slider (press 4/5) on input[name='my-range']
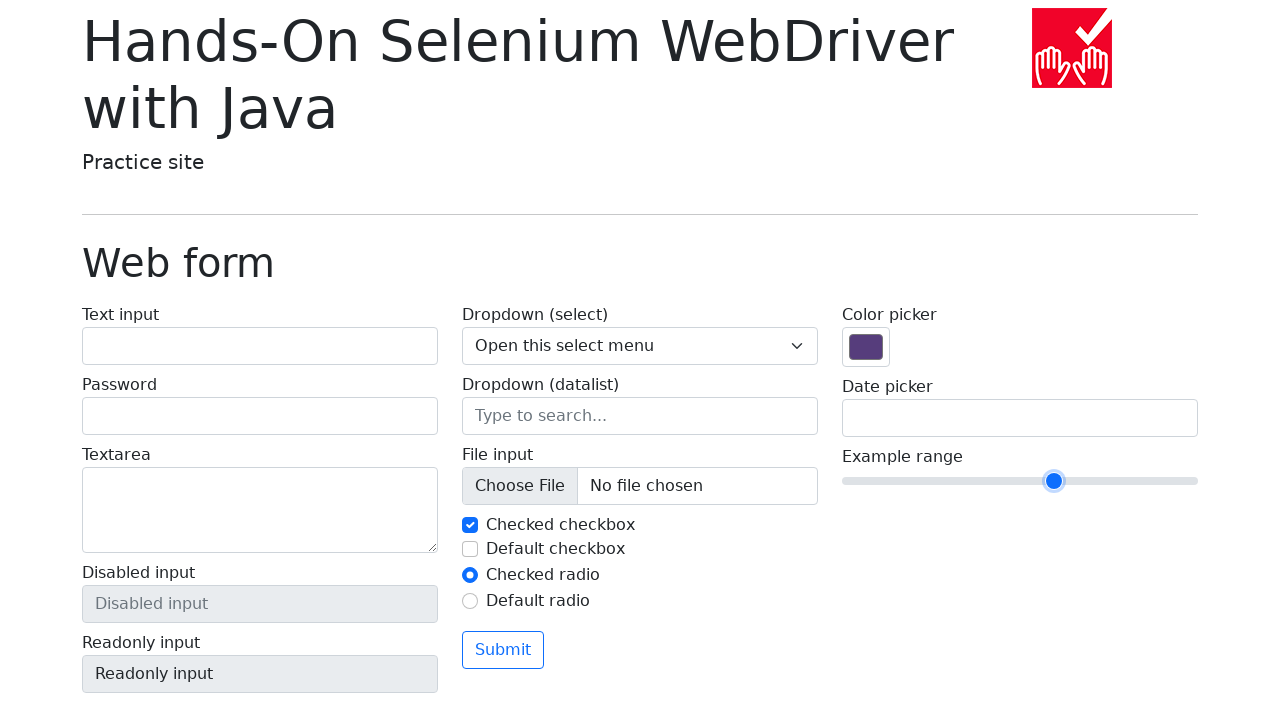

Pressed ArrowLeft on slider (press 5/5) on input[name='my-range']
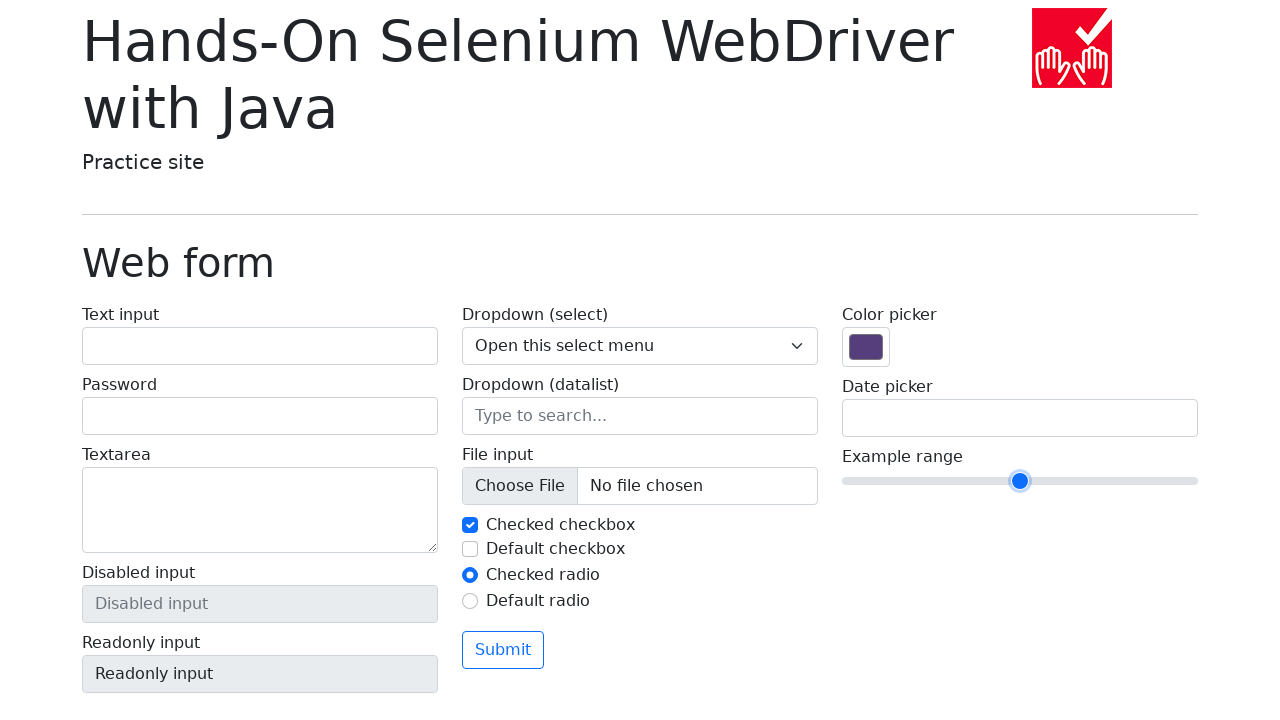

Retrieved slider value after pressing ArrowLeft: 5
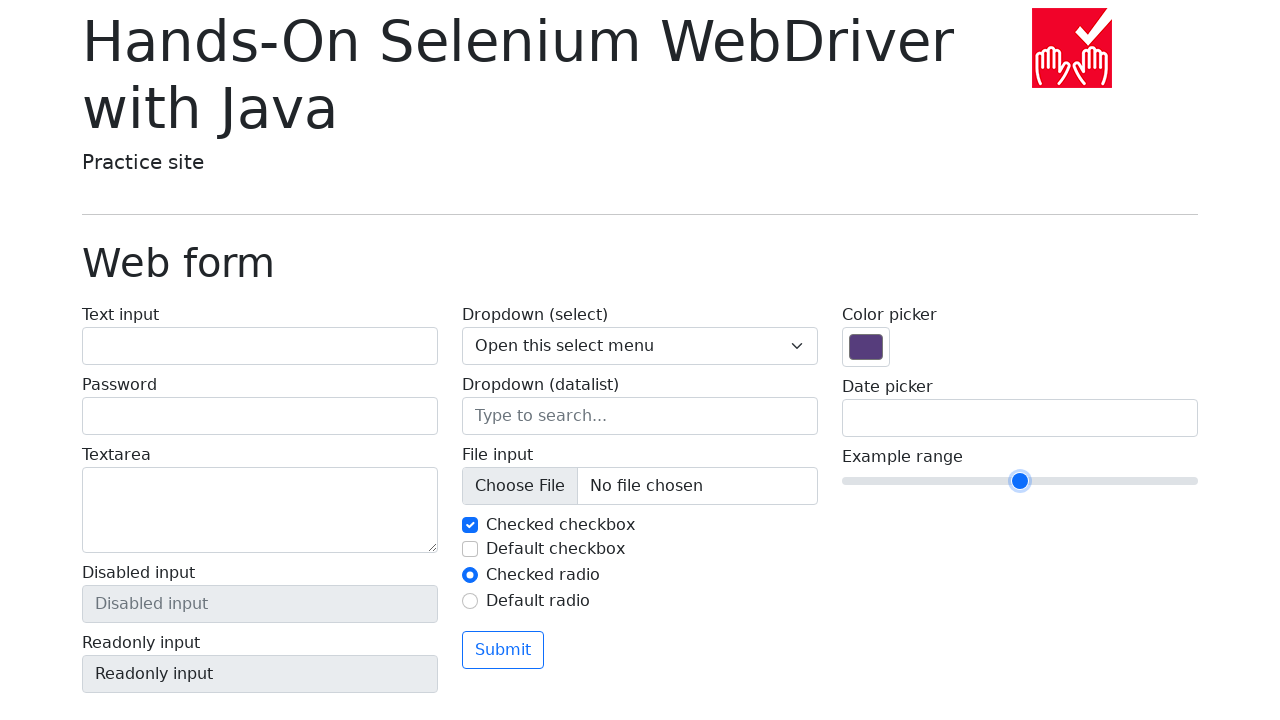

Verified slider returned to initial value: 5
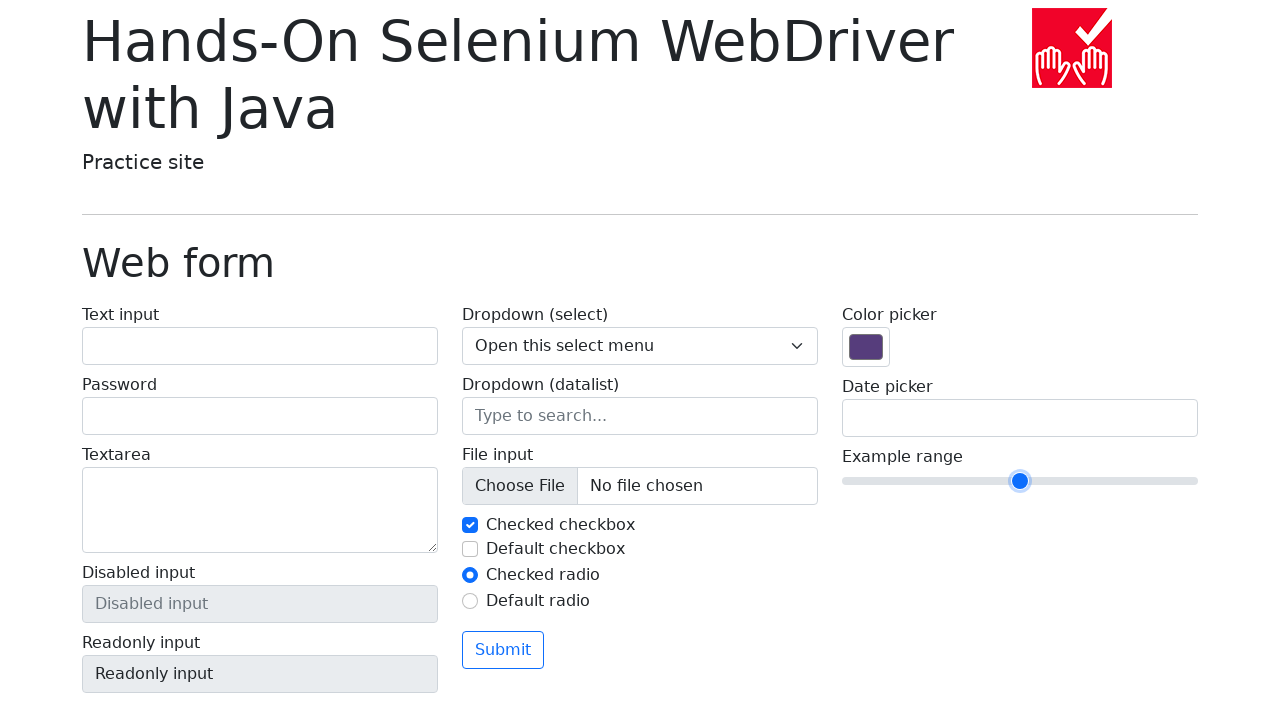

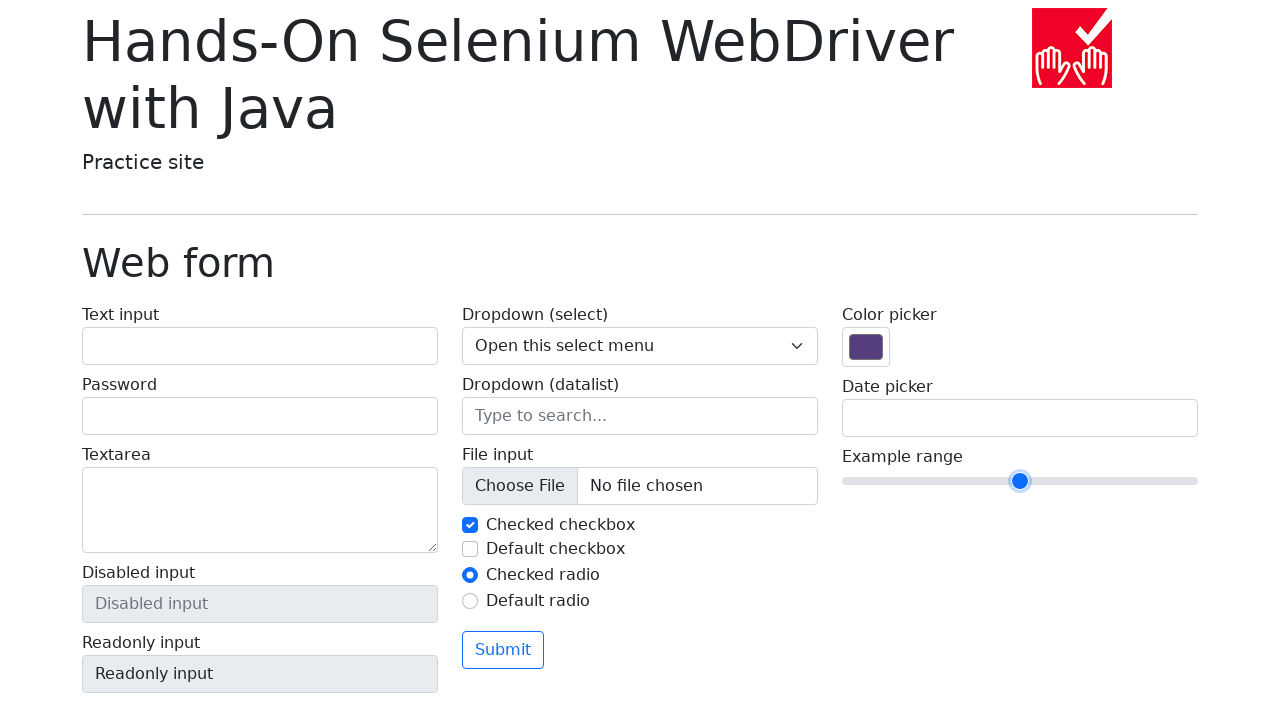